Tests the dynamic click button by performing a regular click and verifying the success message appears

Starting URL: https://demoqa.com/buttons

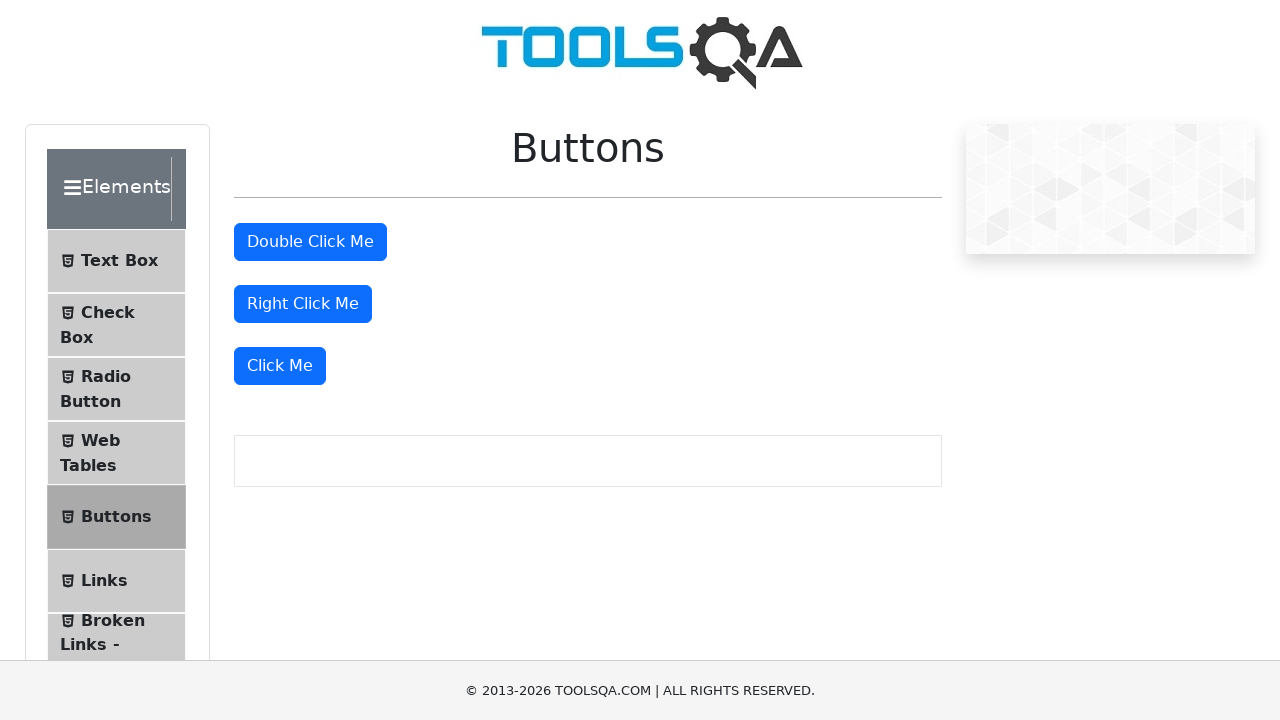

Clicked the dynamic 'Click Me' button at (280, 366) on xpath=//button[text()='Click Me' and not(@id='doubleClickBtn') and not(@id='righ
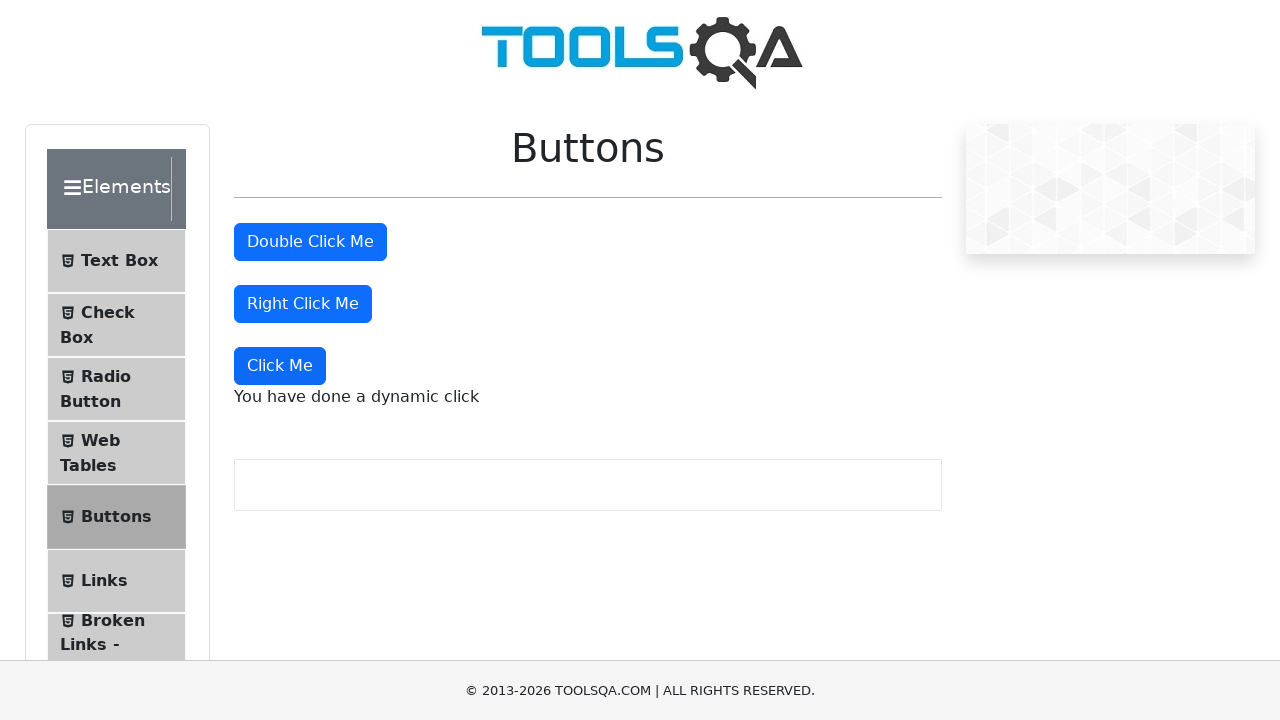

Dynamic click success message became visible
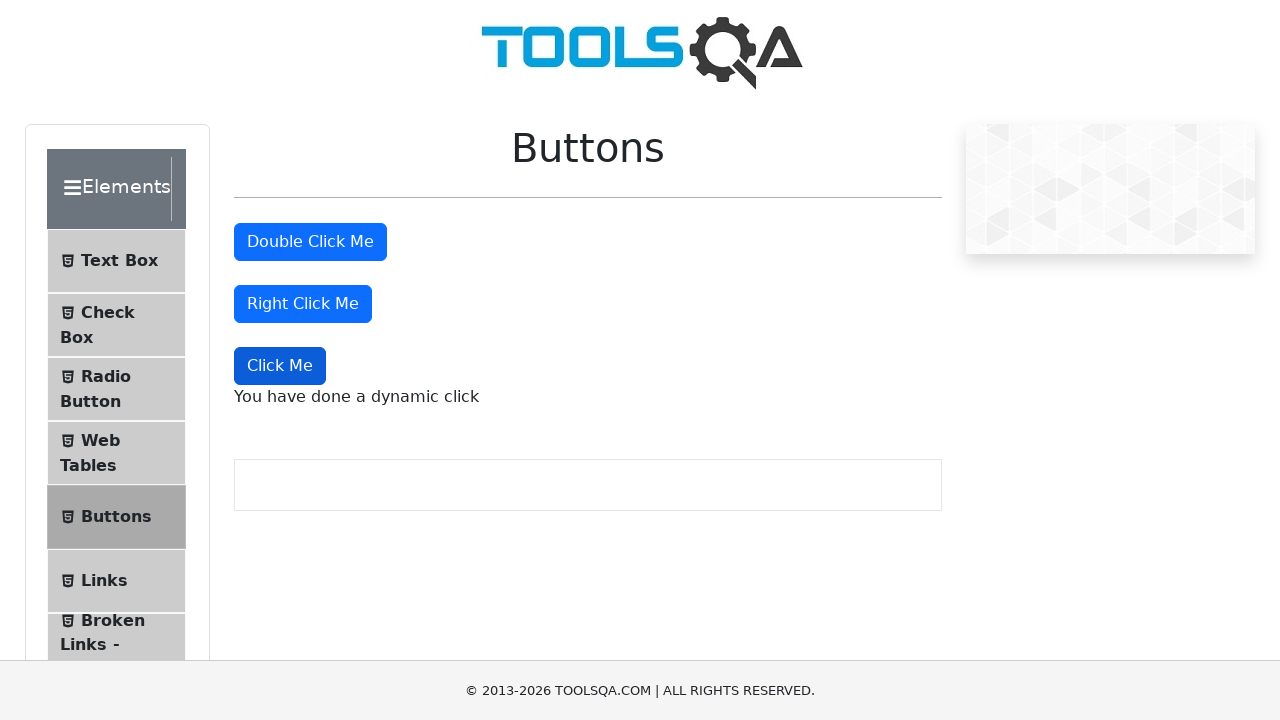

Verified success message text is 'You have done a dynamic click'
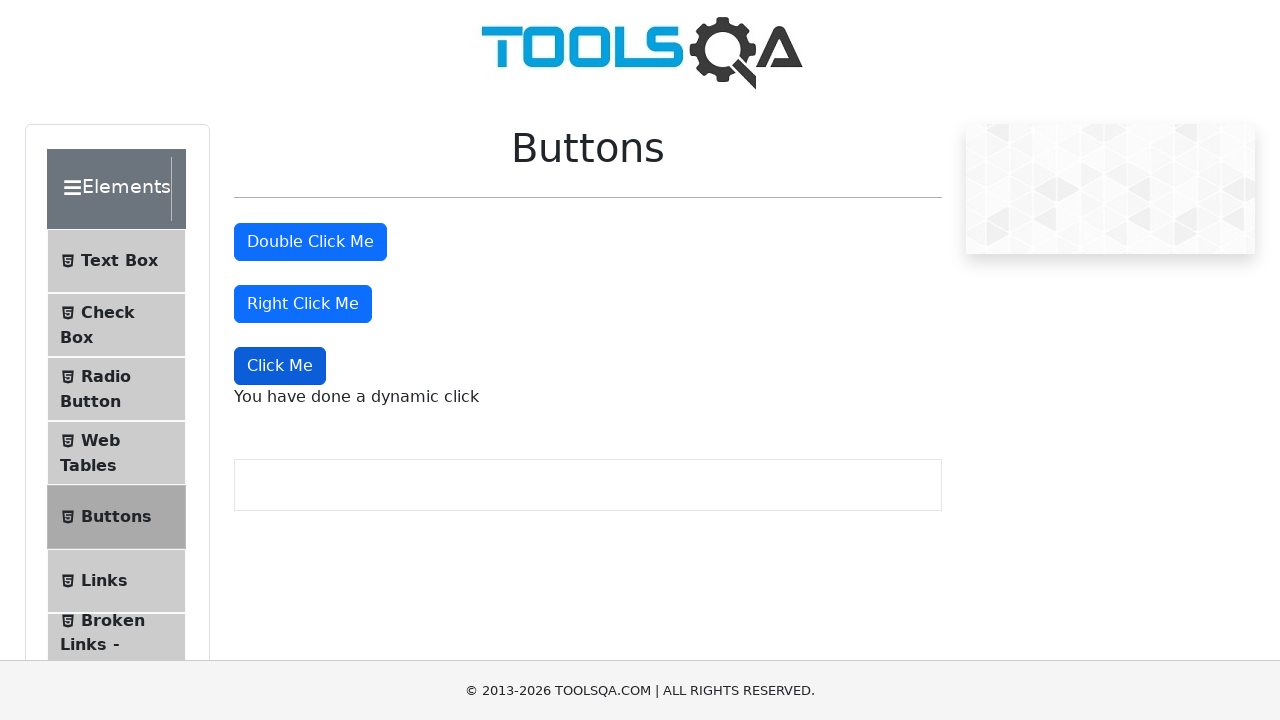

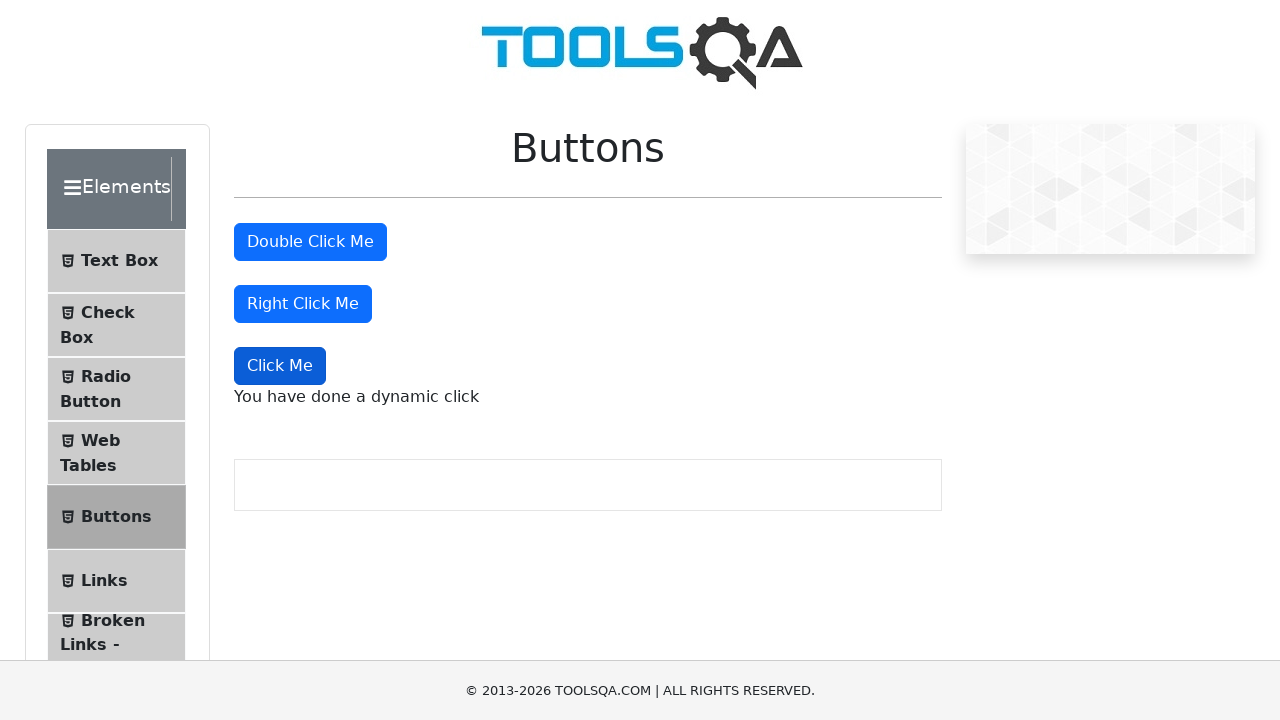